Tests the recycling points search functionality on the British Beauty Council website by entering a location search term and submitting the search form.

Starting URL: https://britishbeautycouncil.com/recycling-points/

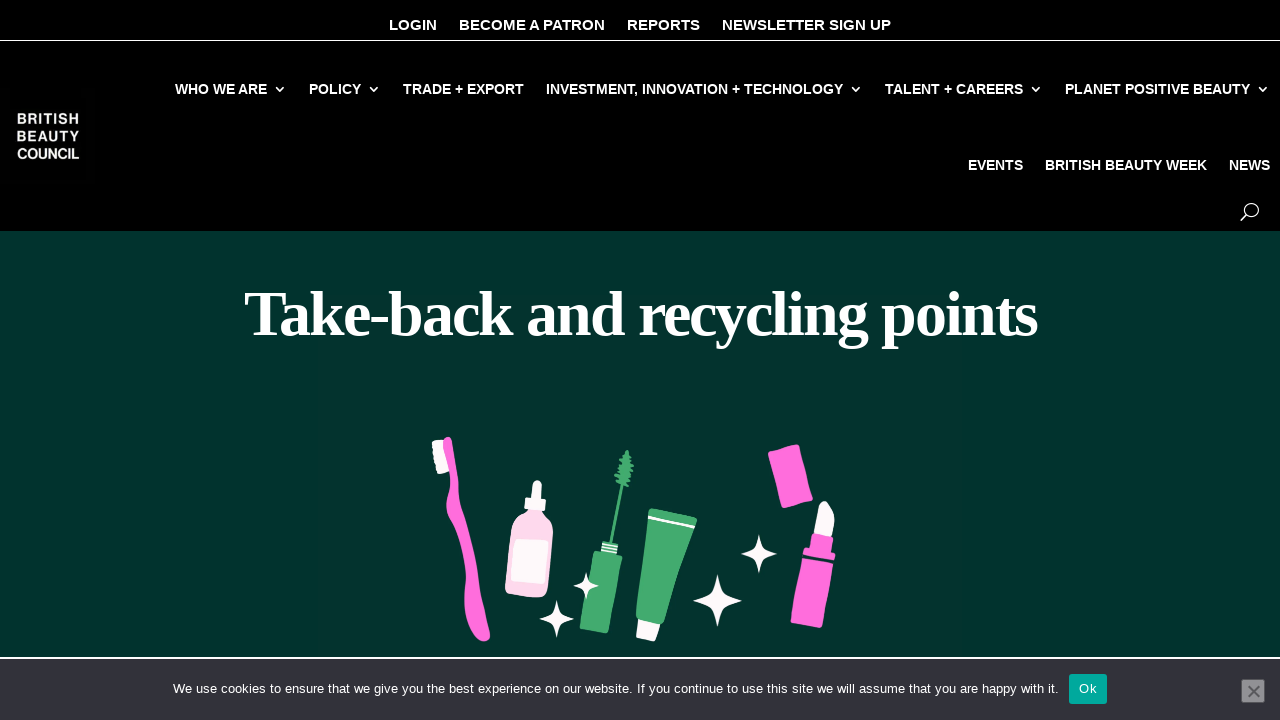

Filled search input with 'Manchester' on input[name='wpsl-search-input']
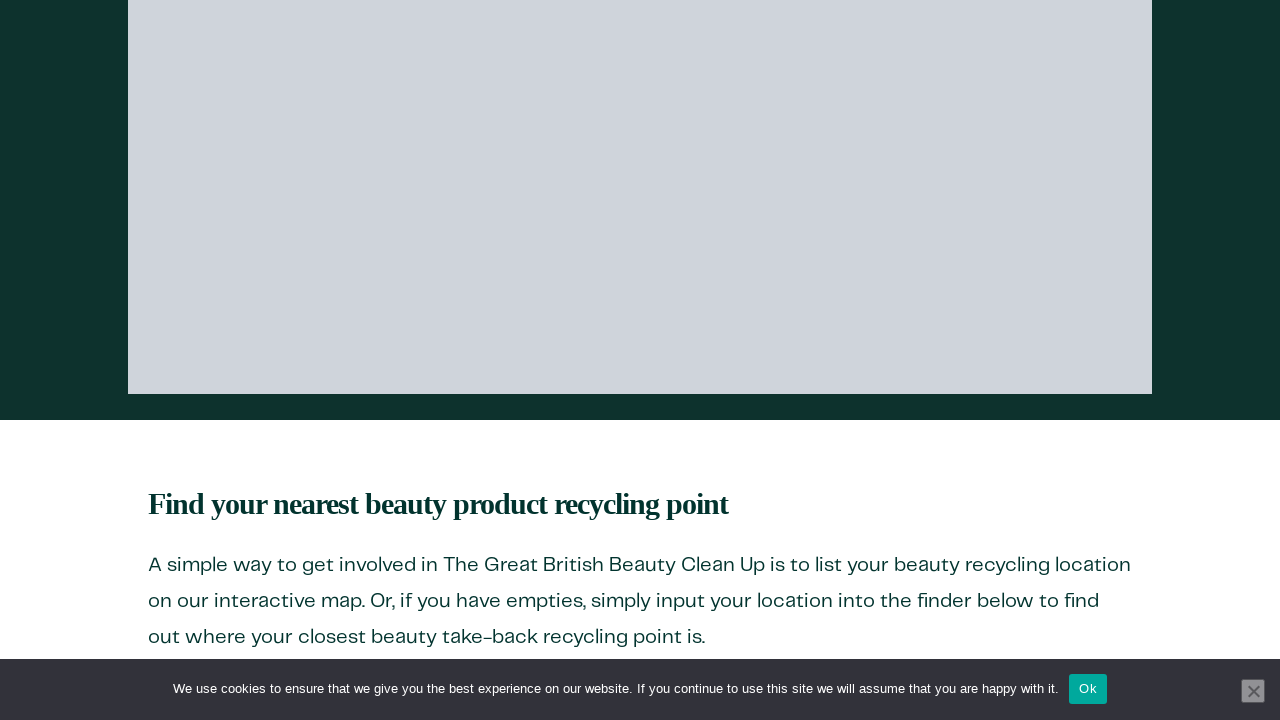

Clicked search button to submit recycling points search at (308, 361) on #wpsl-search-btn
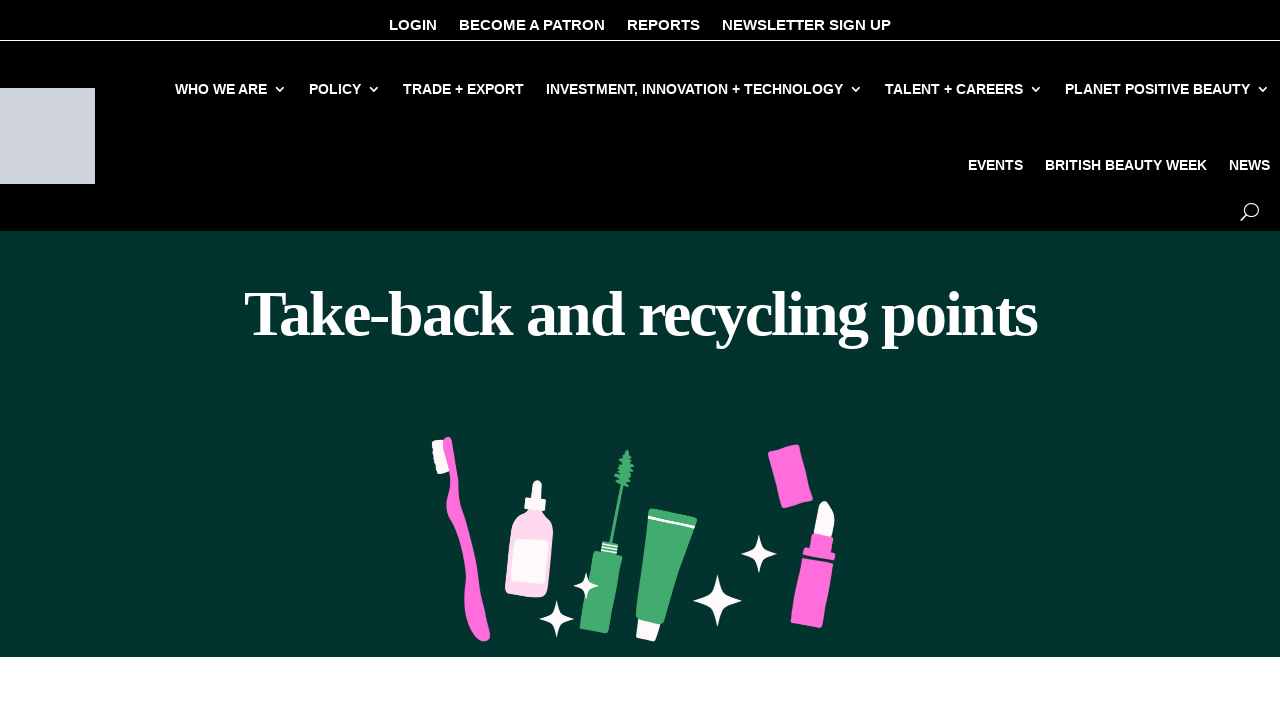

Waited for search results to load
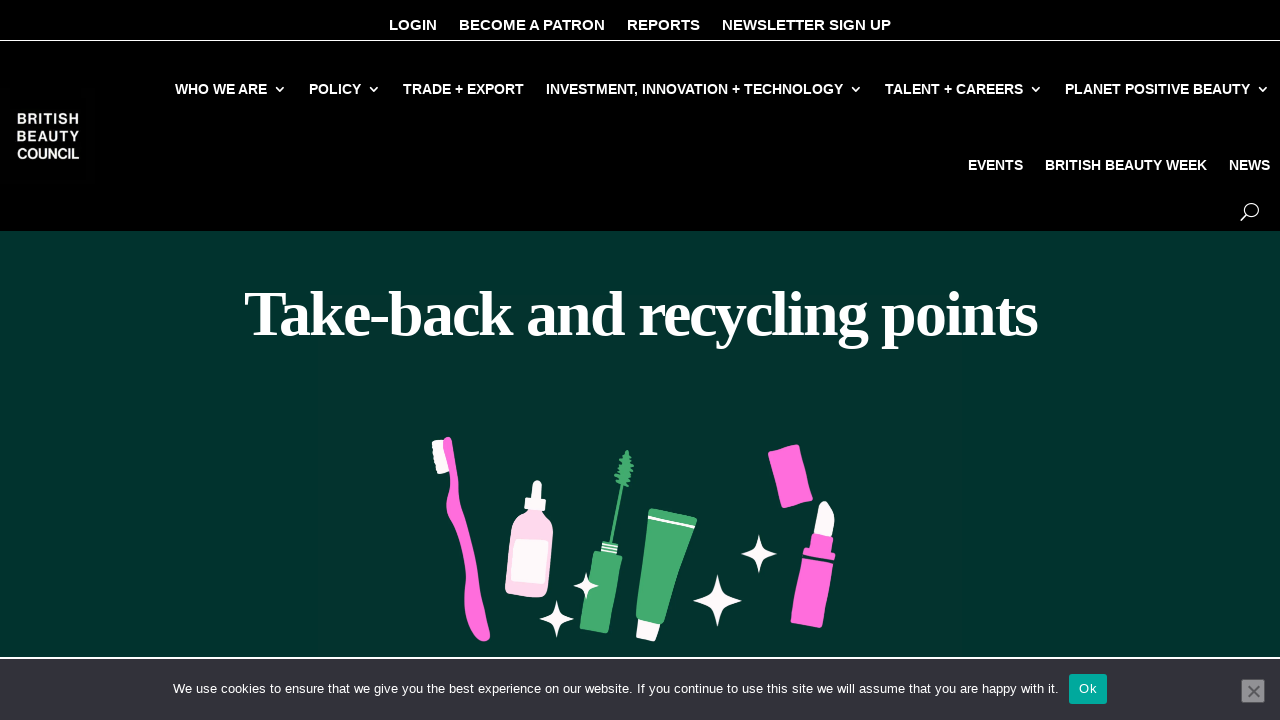

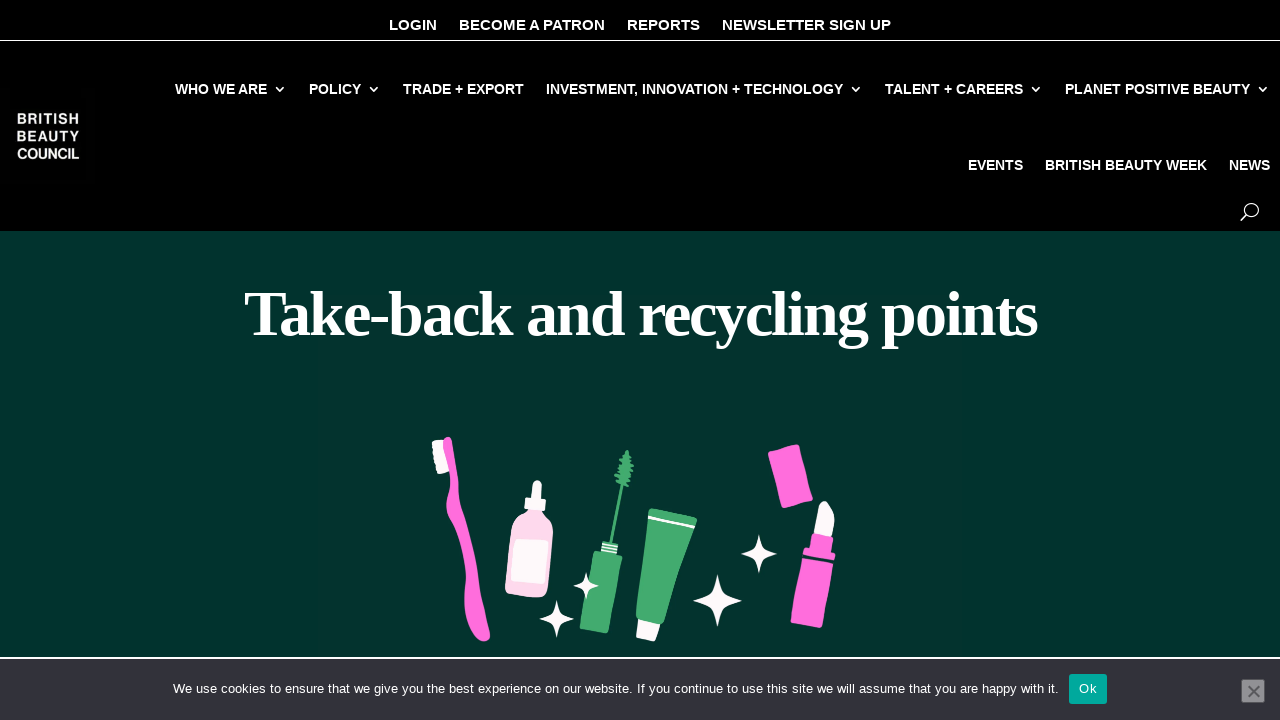